Tests JavaScript prompt dialog by clicking a button that triggers a prompt, entering a name, accepting it, and verifying the entered name appears in the result message

Starting URL: https://the-internet.herokuapp.com/javascript_alerts

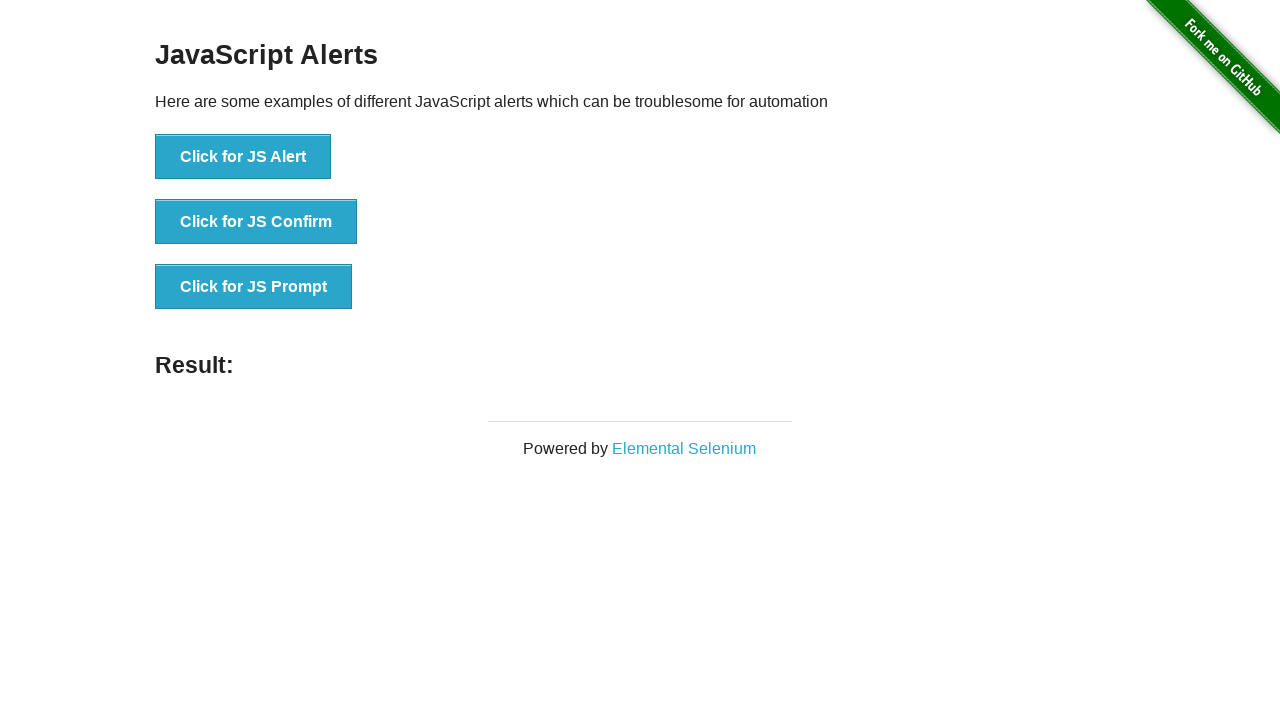

Set up dialog handler to accept prompt with name 'Marcus Thompson'
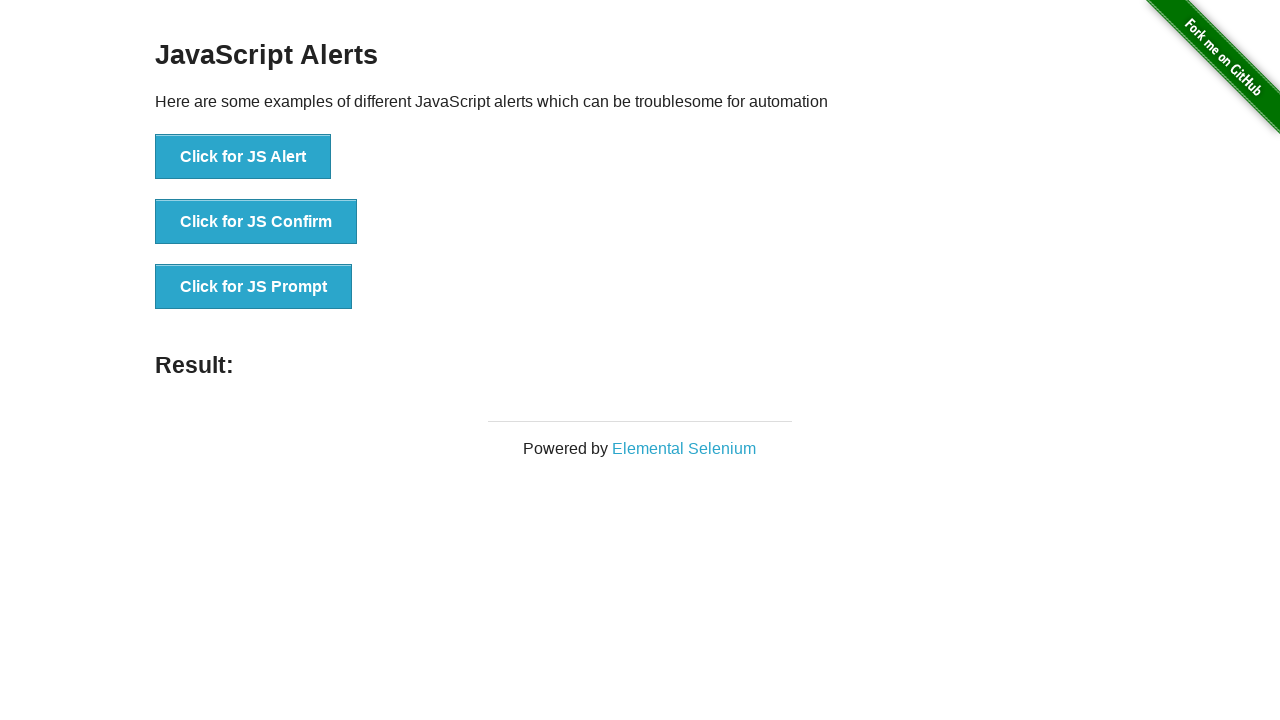

Clicked 'Click for JS Prompt' button to trigger prompt dialog at (254, 287) on xpath=//*[text()='Click for JS Prompt']
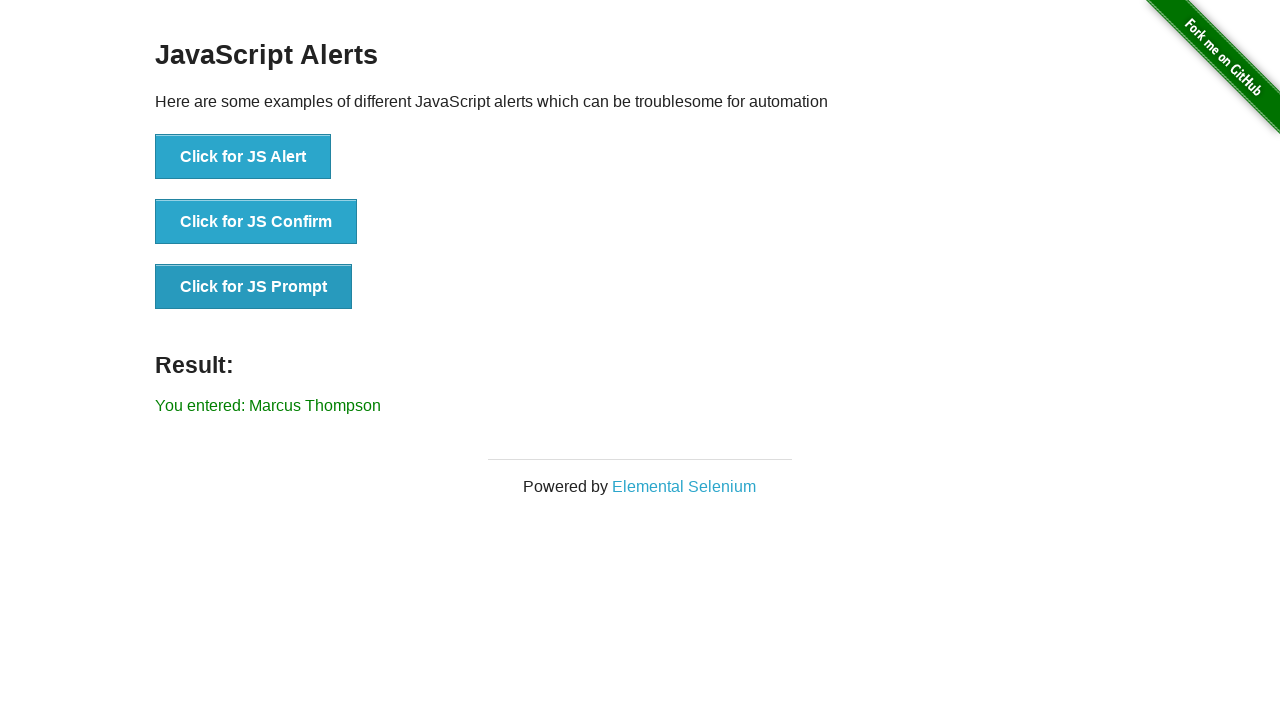

Result element loaded after accepting prompt
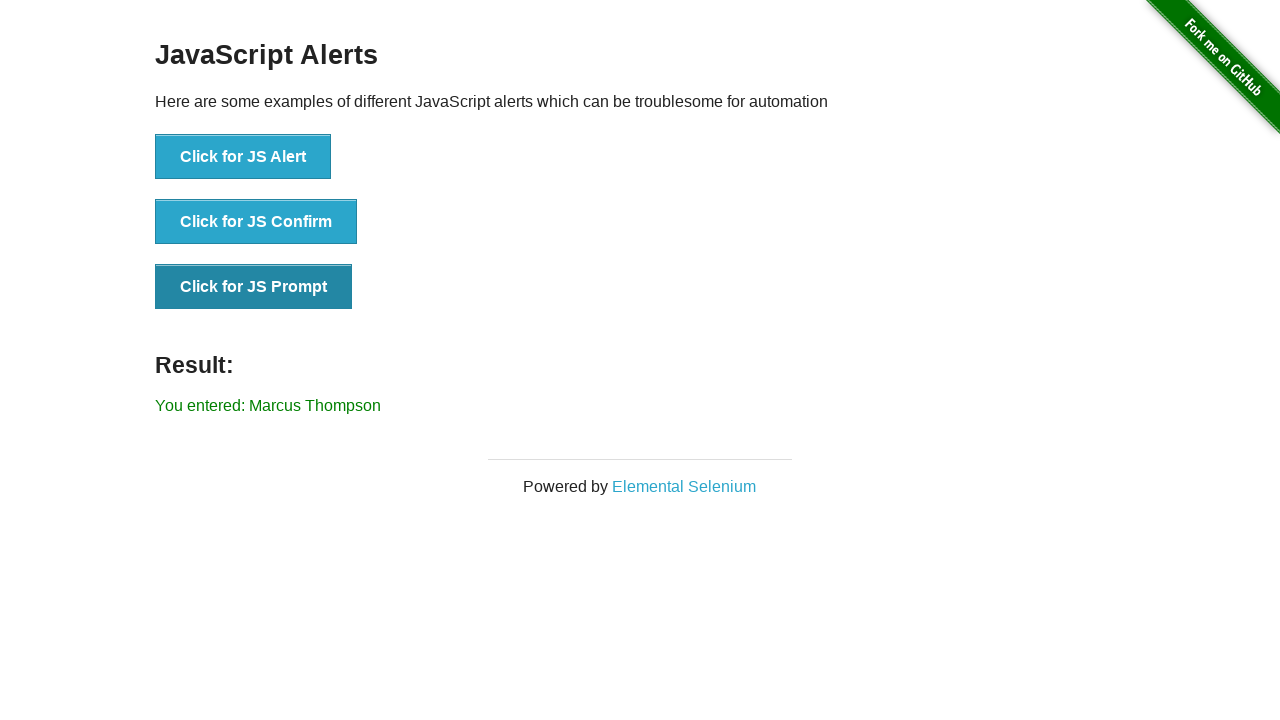

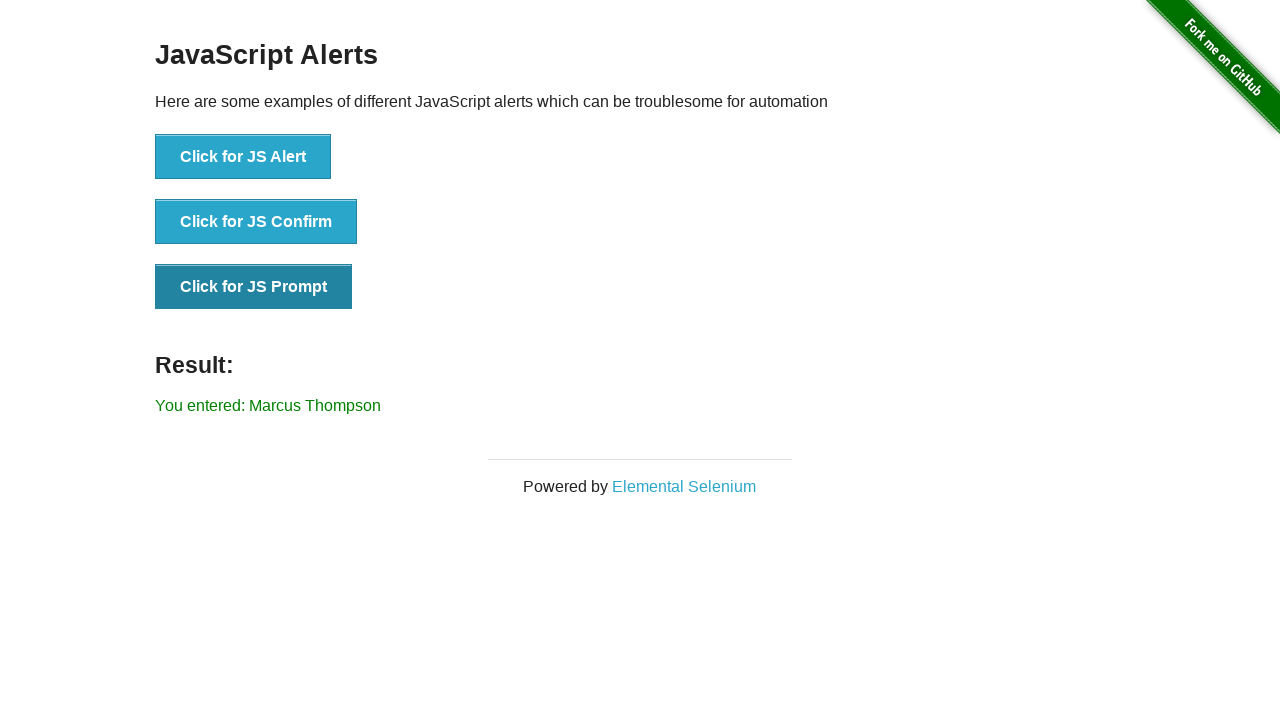